Navigates to Andrej Karpathy's blog and verifies the page loads successfully by checking for the presence of links on the page.

Starting URL: https://karpathy.github.io/

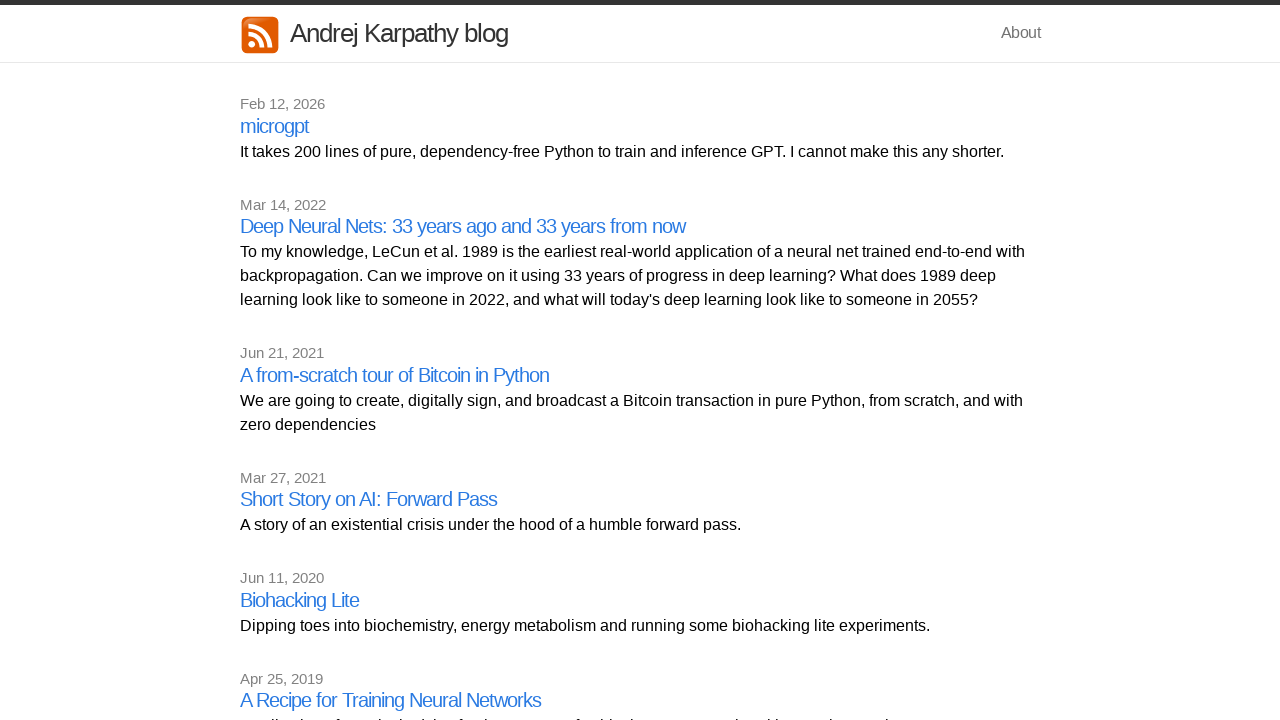

Navigated to Andrej Karpathy's blog homepage
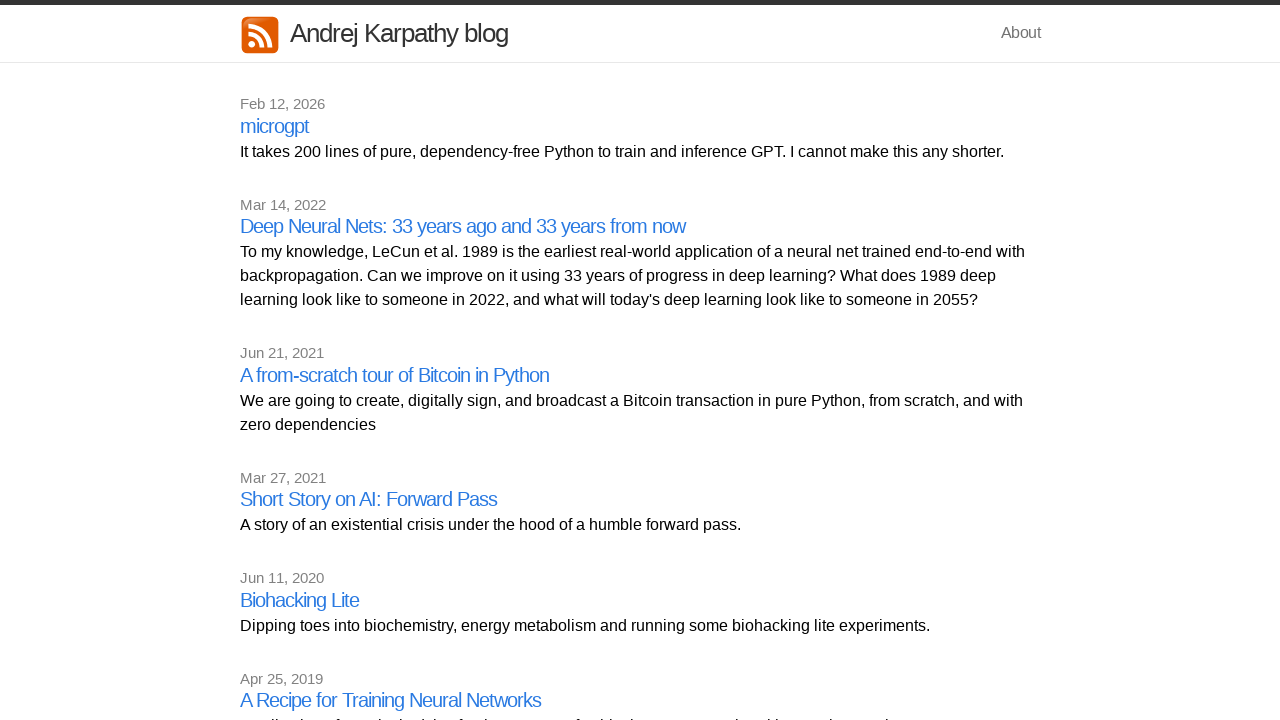

Page loaded - anchor elements are present on the page
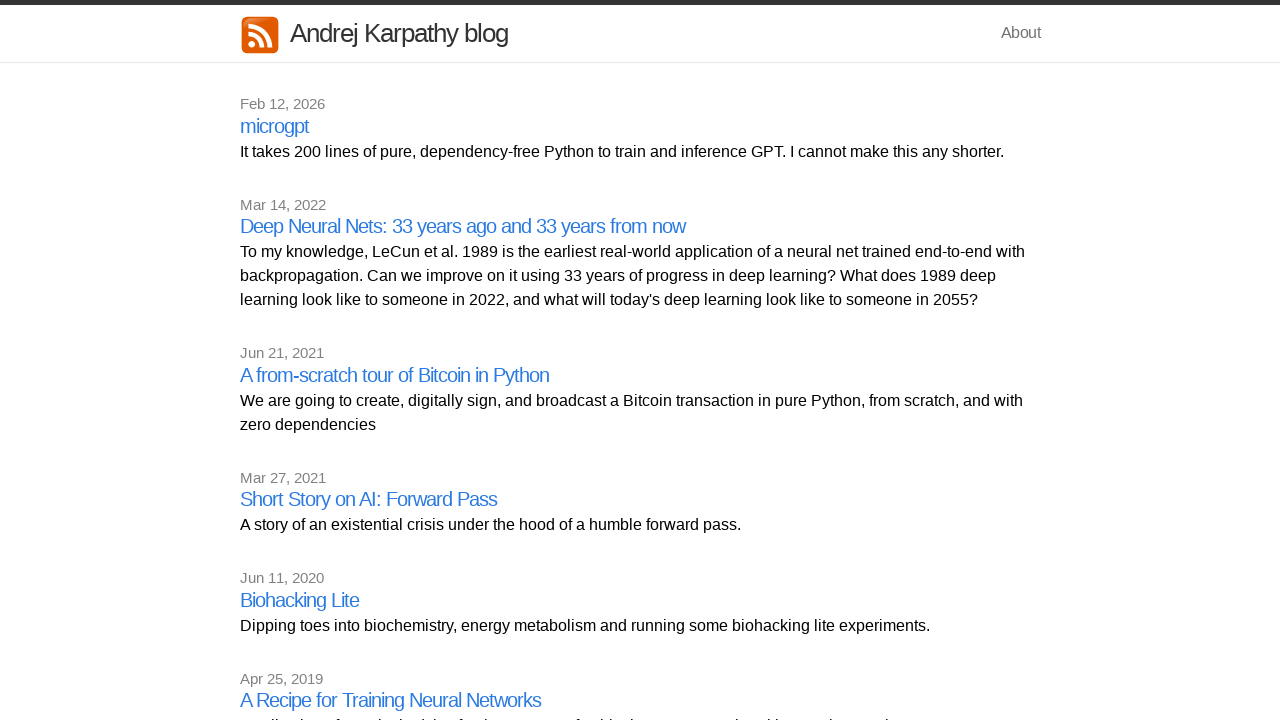

Scrolled to the bottom of the page to load all content
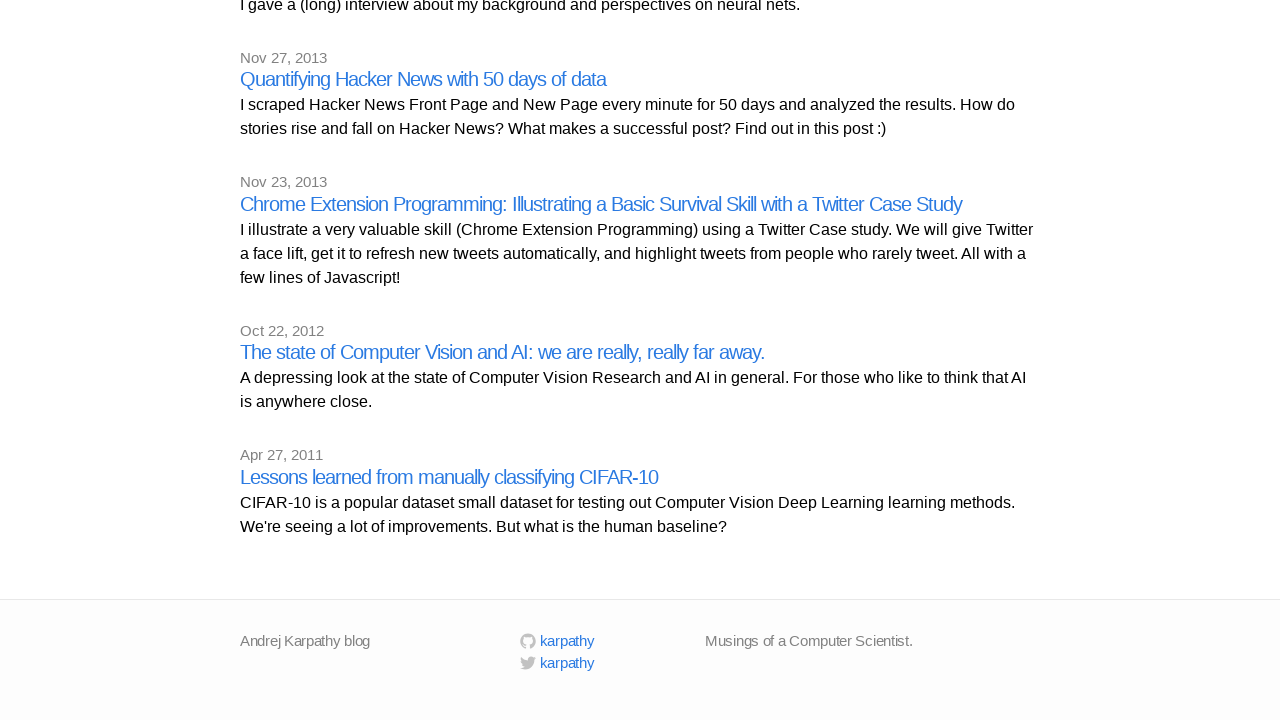

Waited for any lazy-loaded content to finish loading
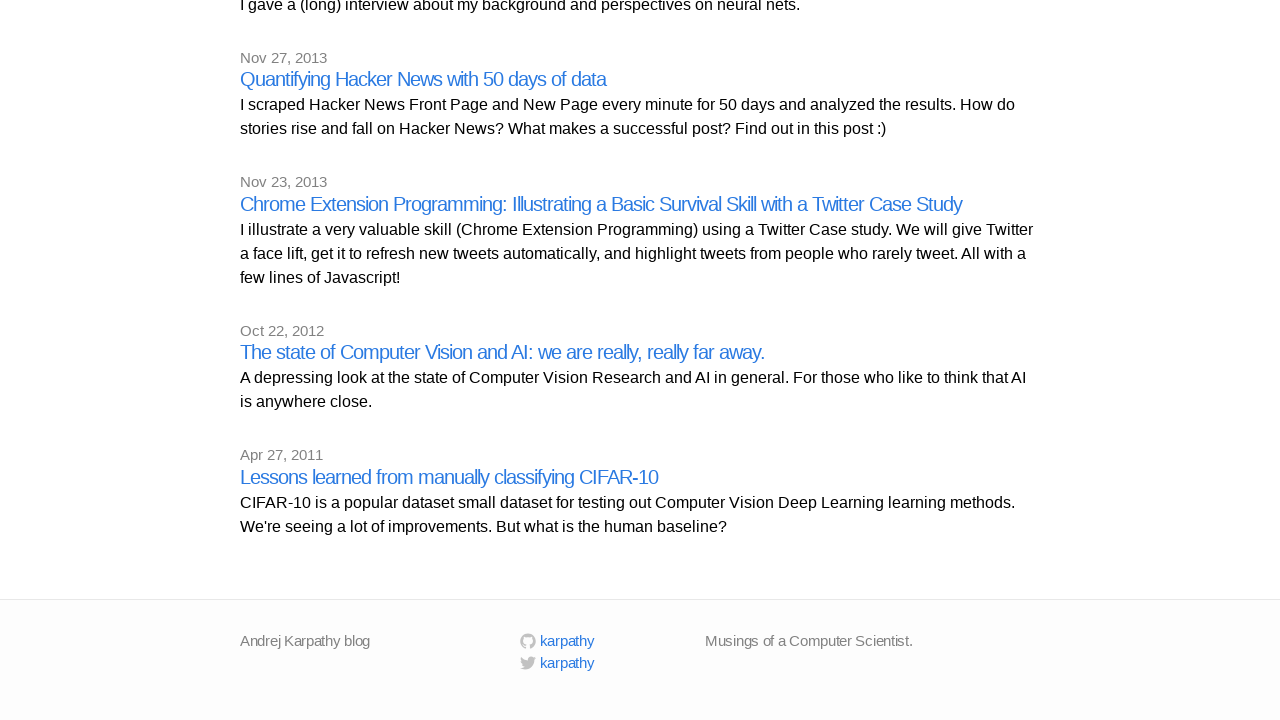

Verified that 29 links are present on the page
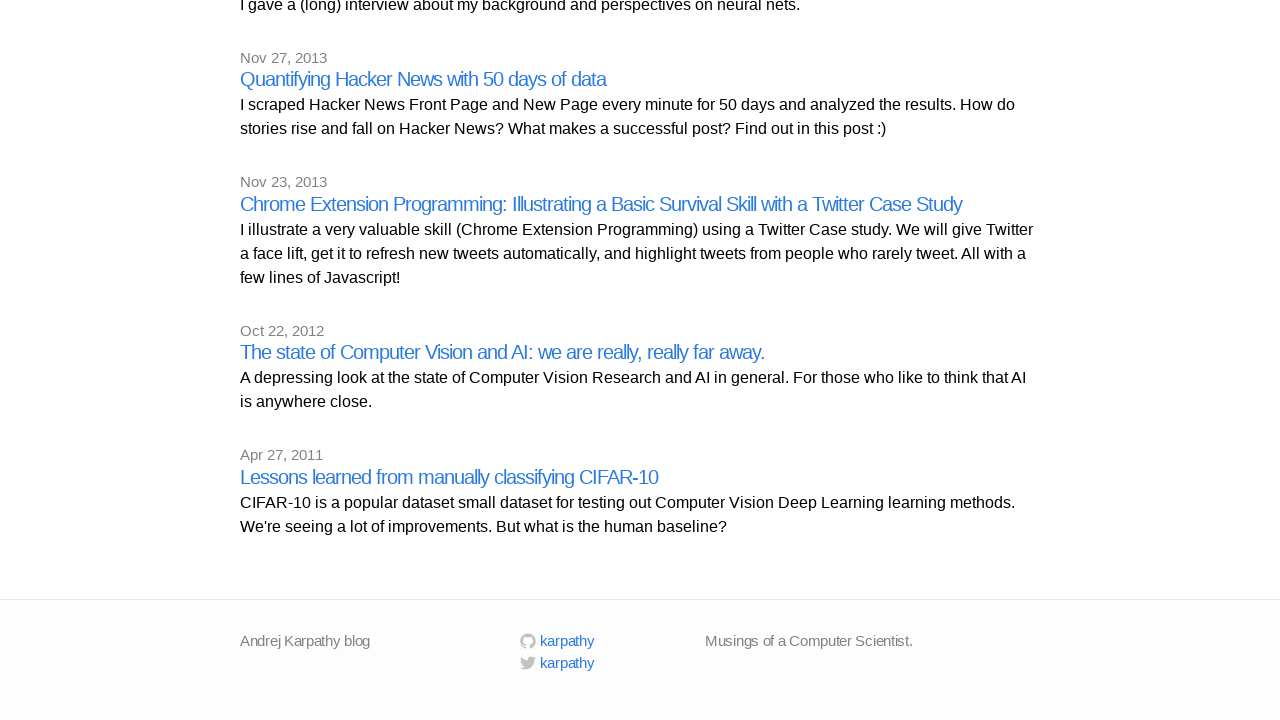

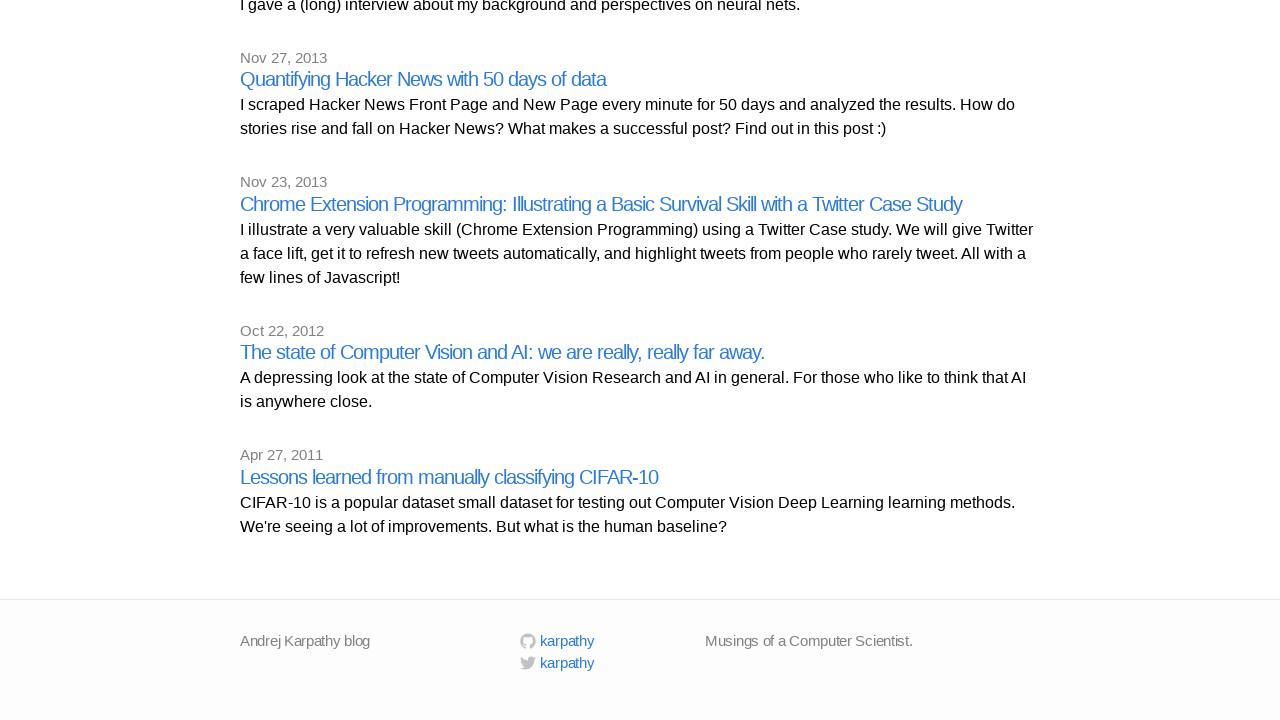